Tests search functionality on Hacker News clone by searching for "cypress" and verifying search results are displayed

Starting URL: https://hackernews-seven.vercel.app

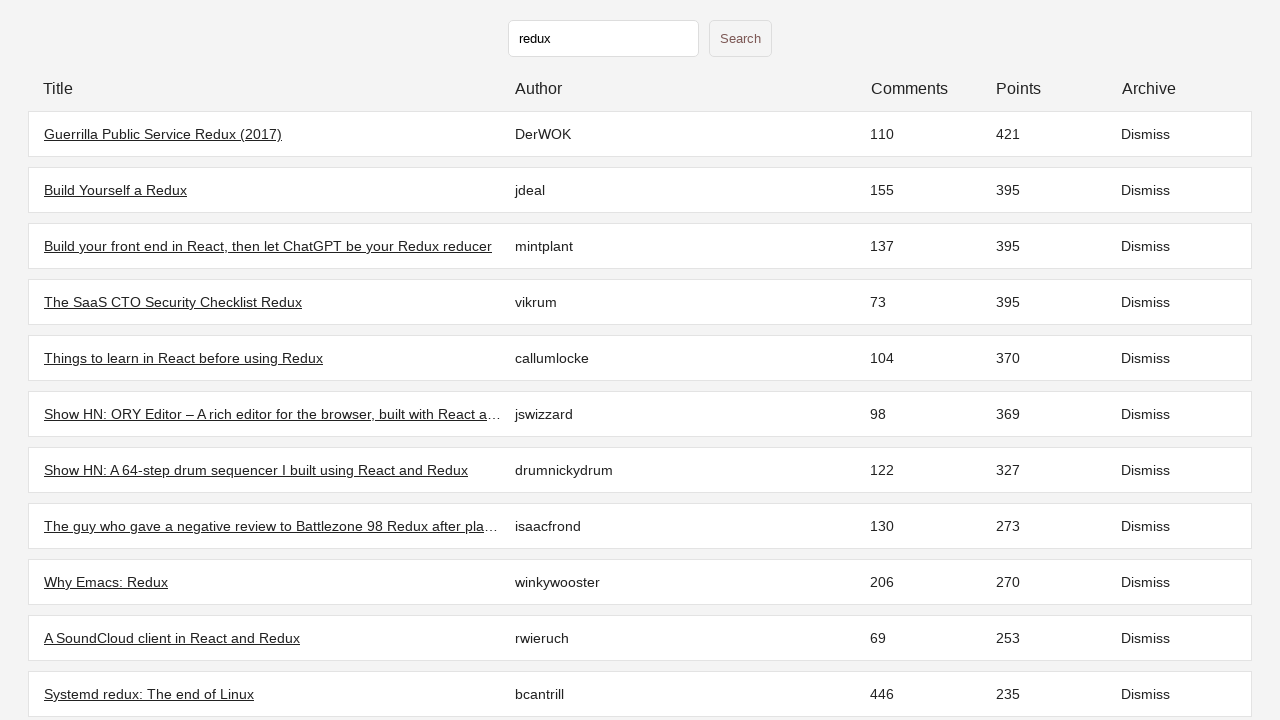

Waited for initial page load - stories table appeared
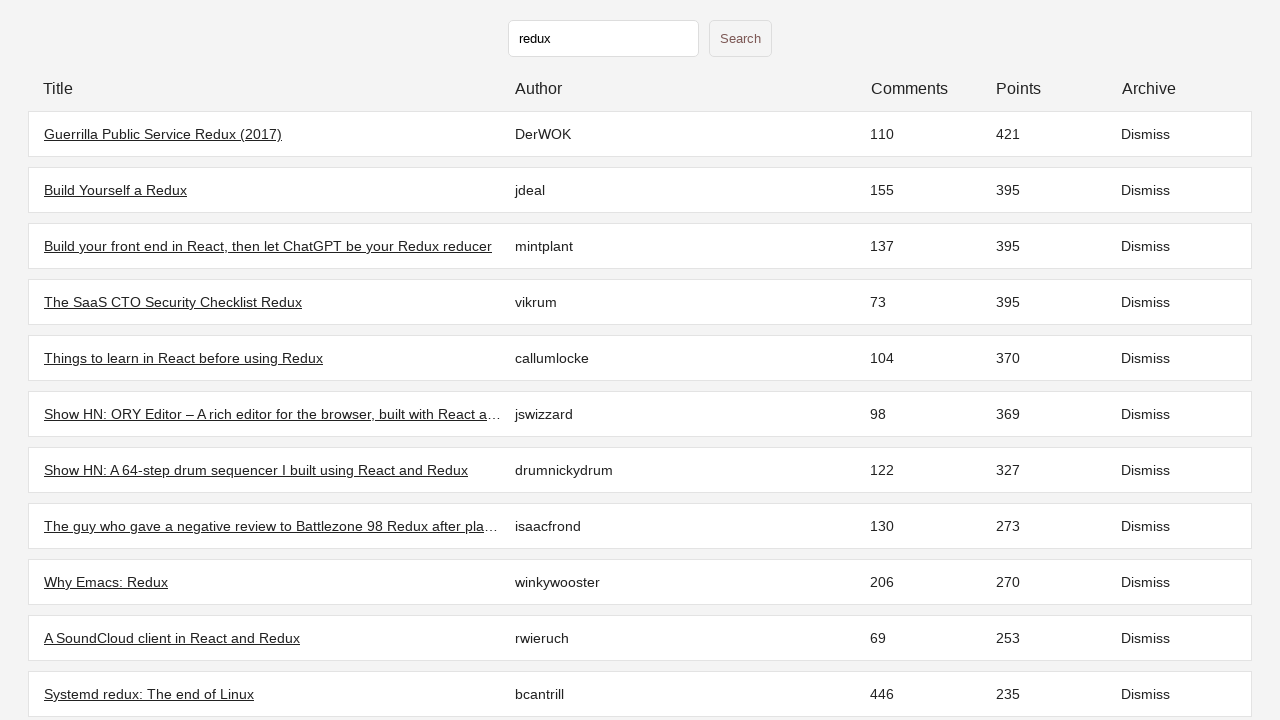

Filled search input with 'cypress' on input[type='text']
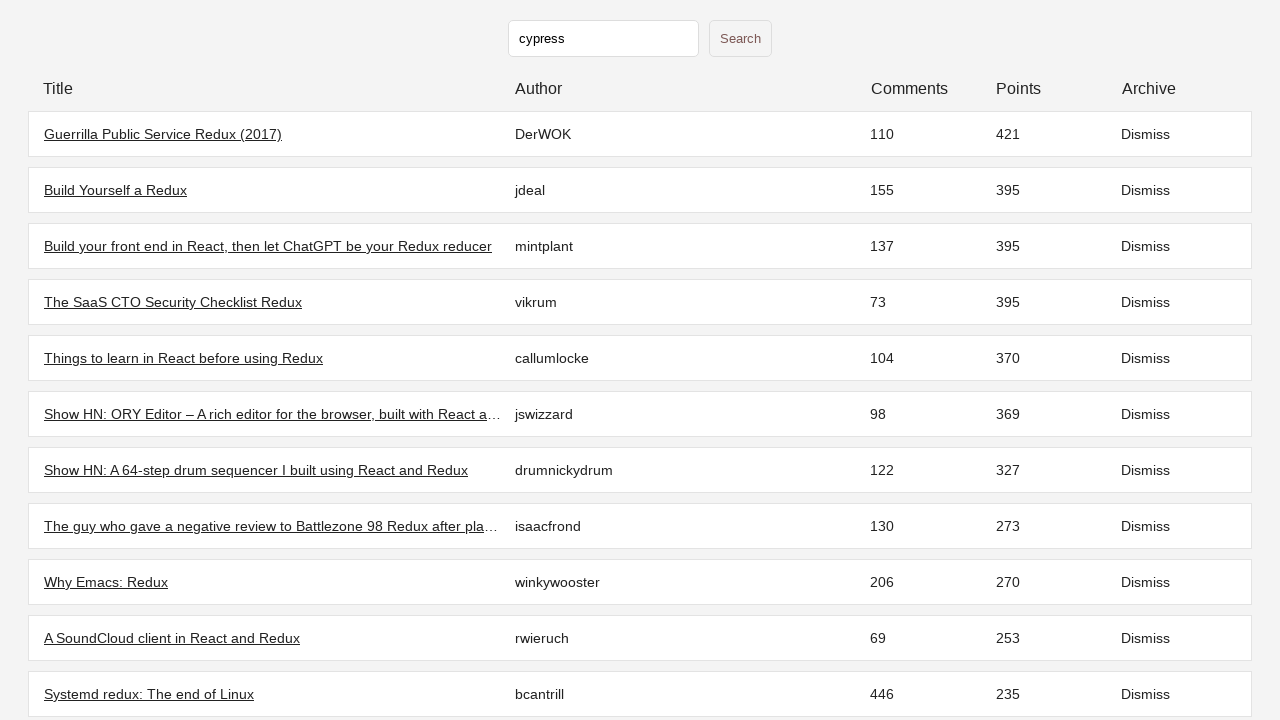

Pressed Enter to submit search
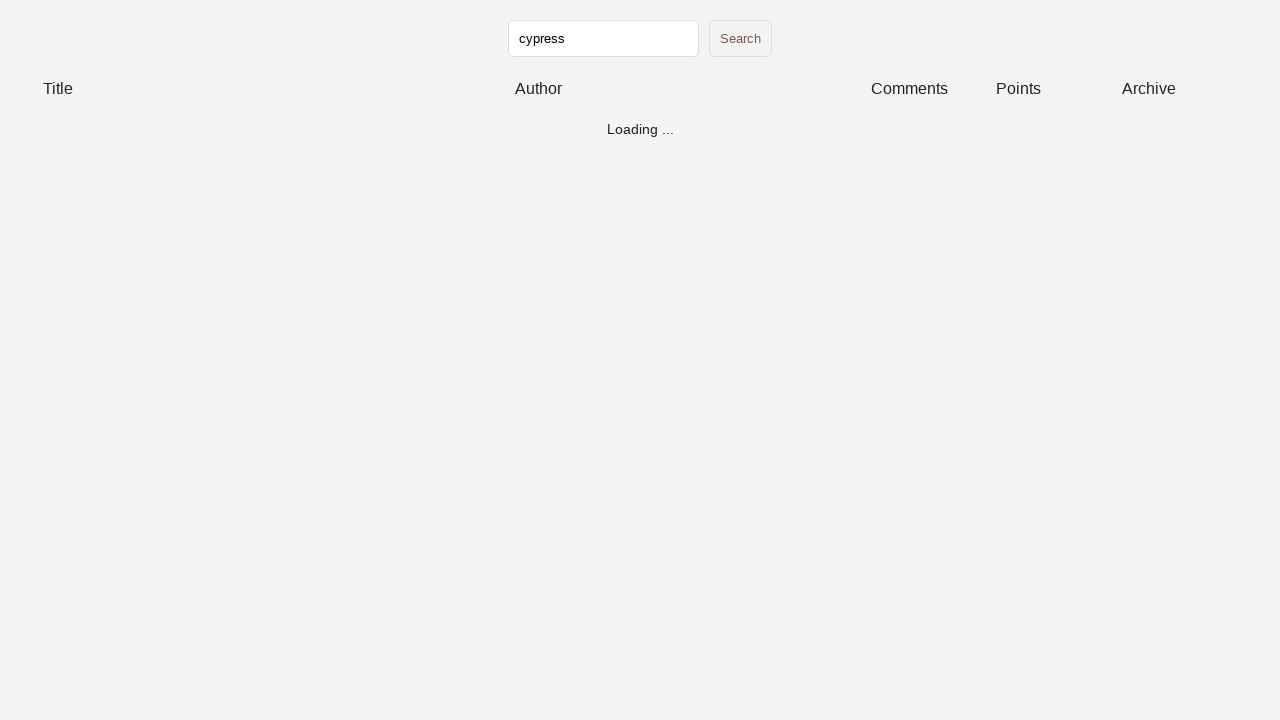

Search results loaded
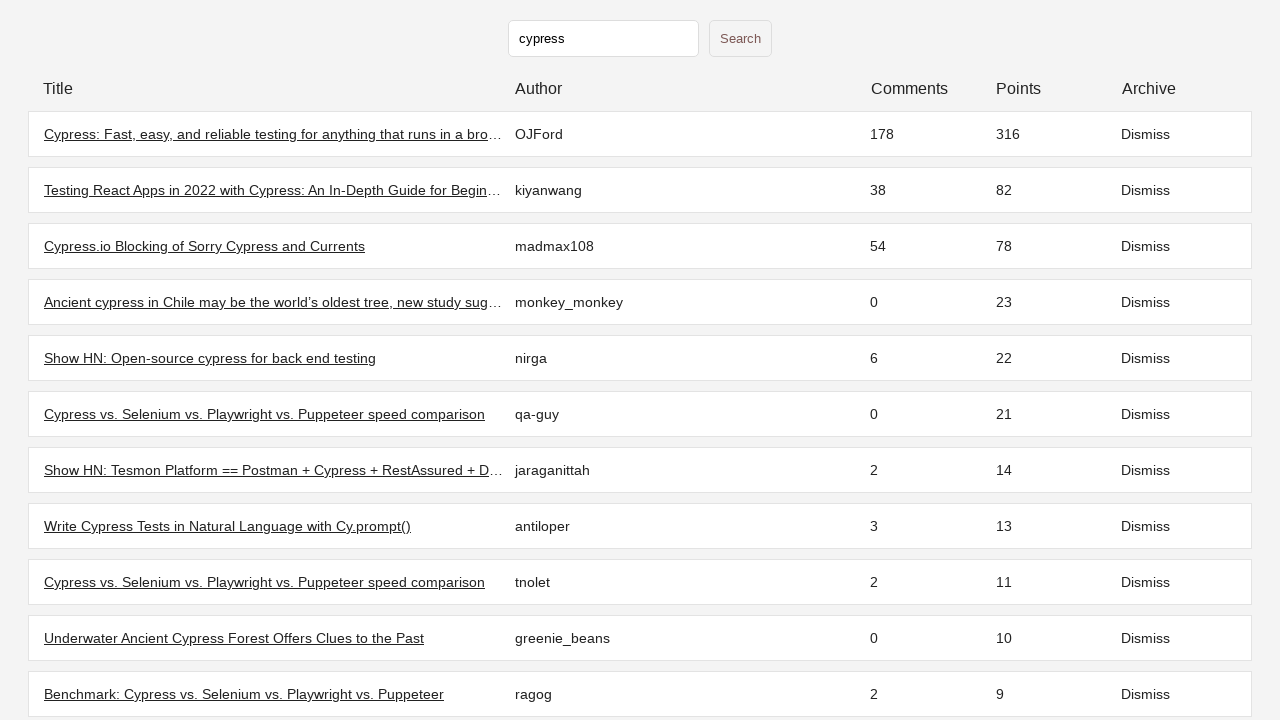

Verified search results contain at least one row
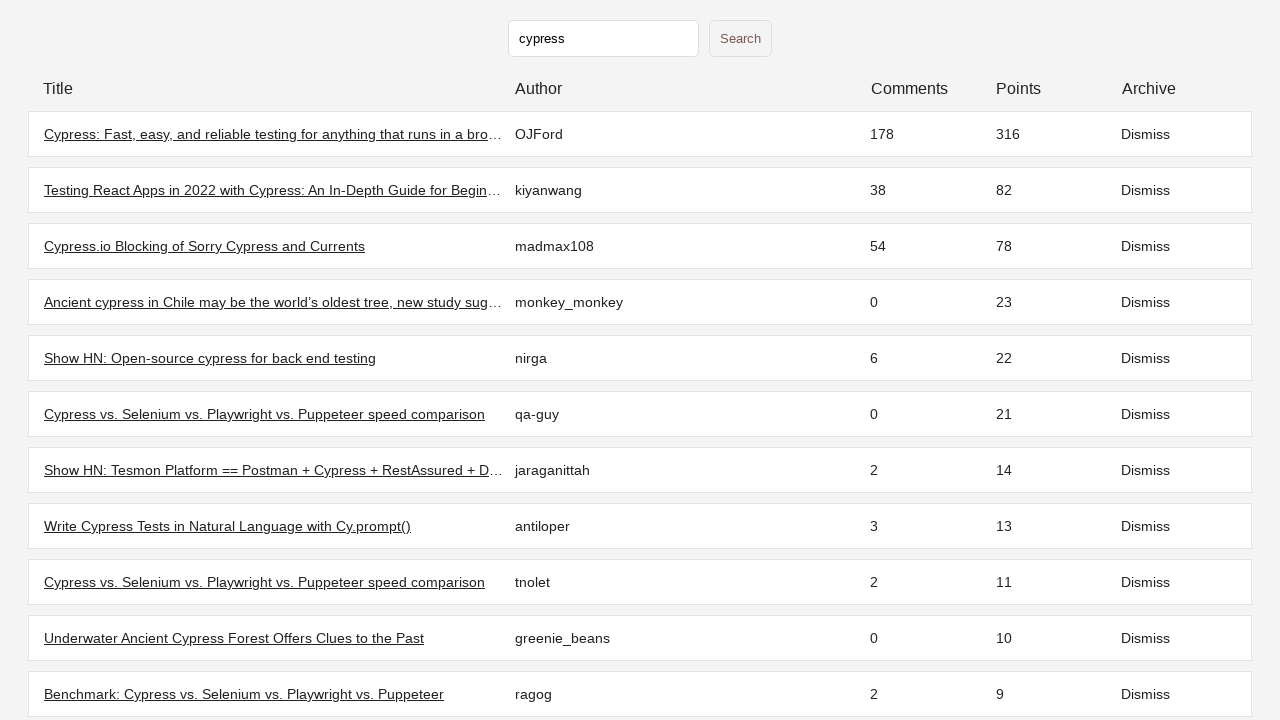

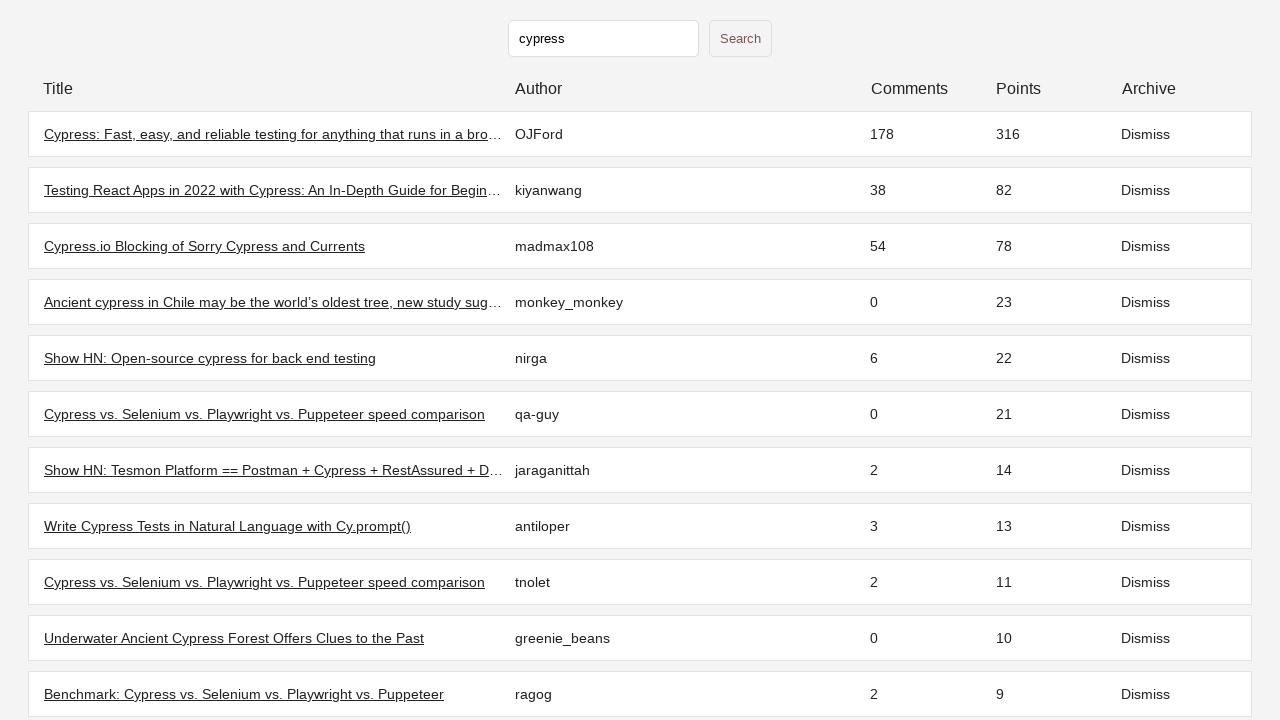